Tests radio button selection and autocomplete suggestion functionality by selecting a radio option and typing in a country autocomplete field to select India

Starting URL: https://rahulshettyacademy.com/AutomationPractice/

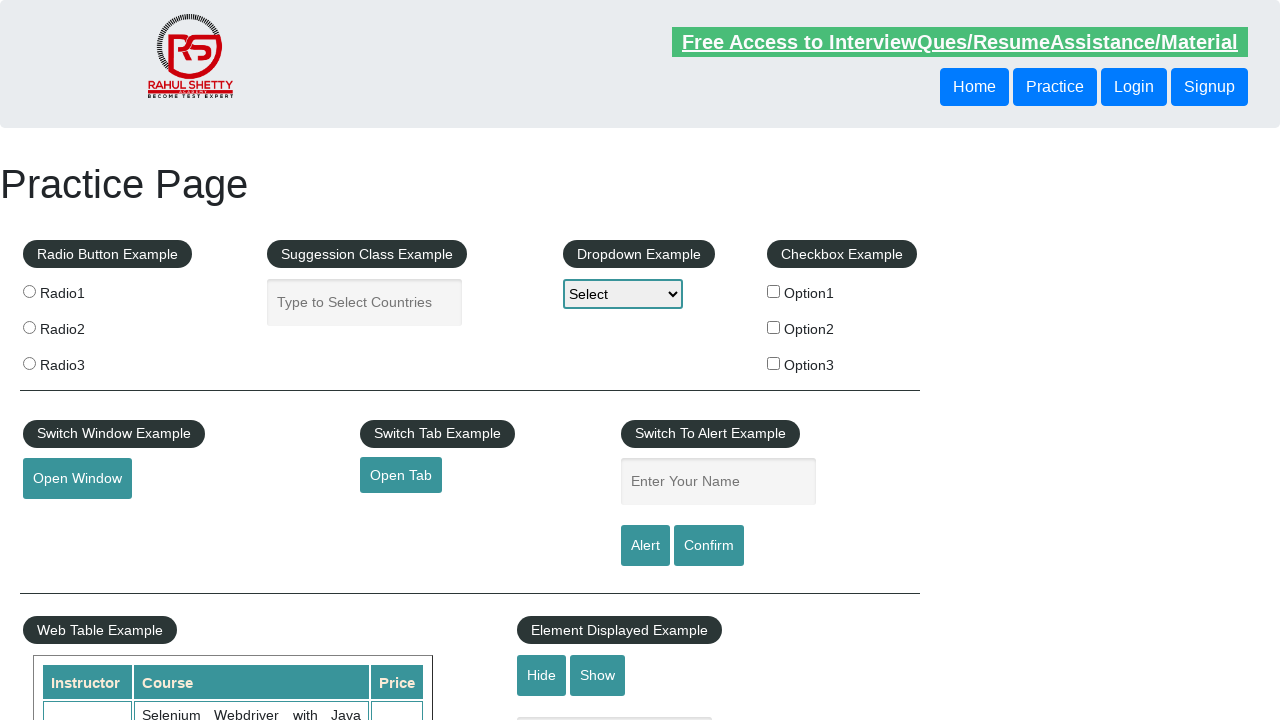

Clicked radio button option 2 at (29, 327) on input[value='radio2']
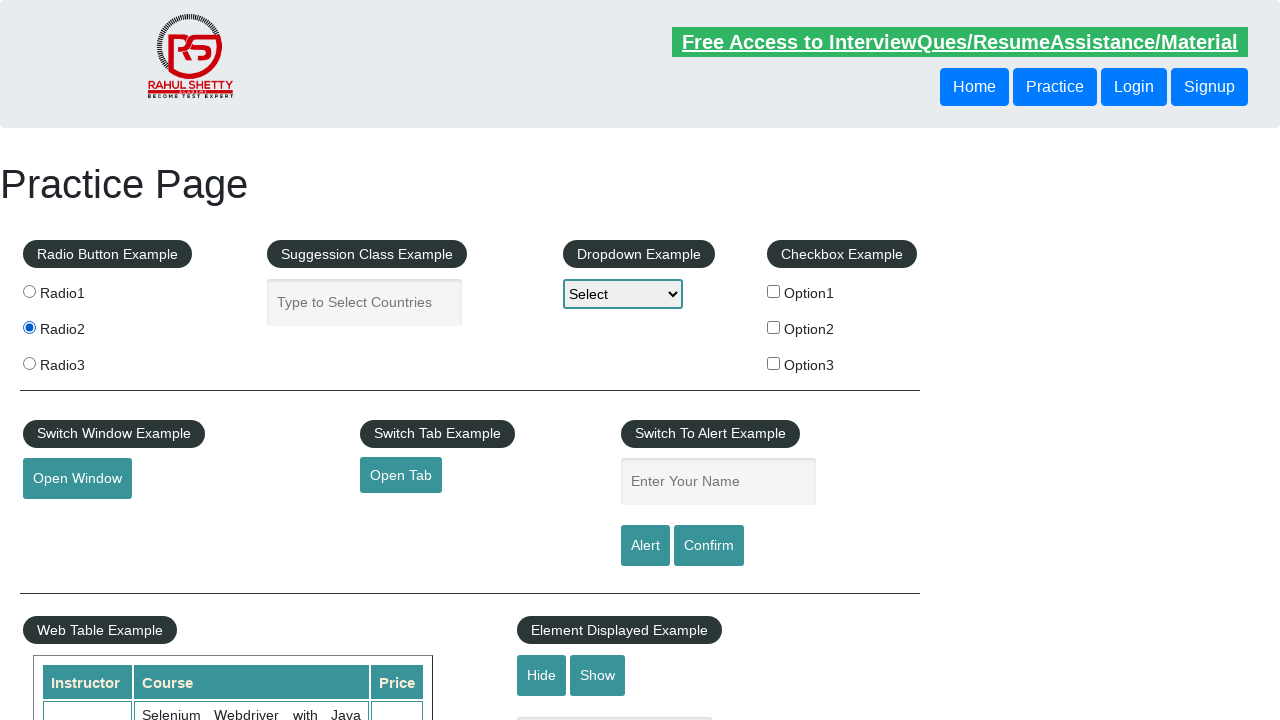

Typed 'Ind' in the country autocomplete field on #autocomplete
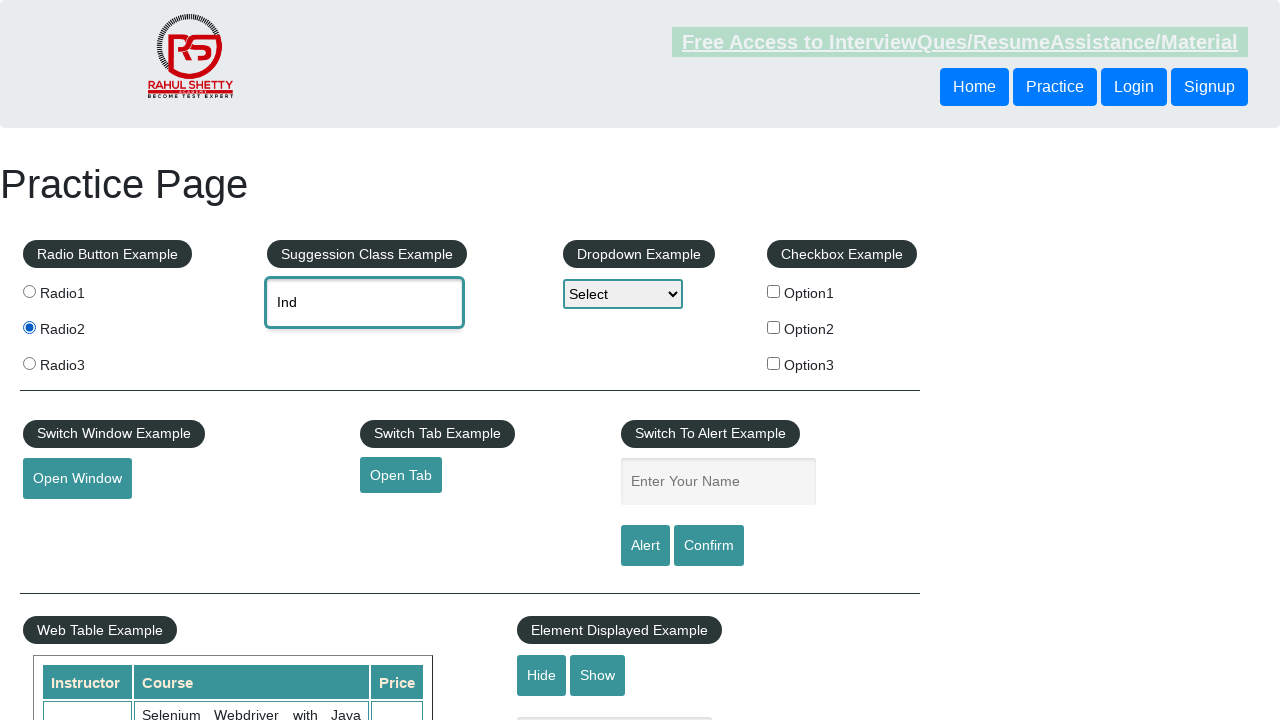

Autocomplete suggestions loaded
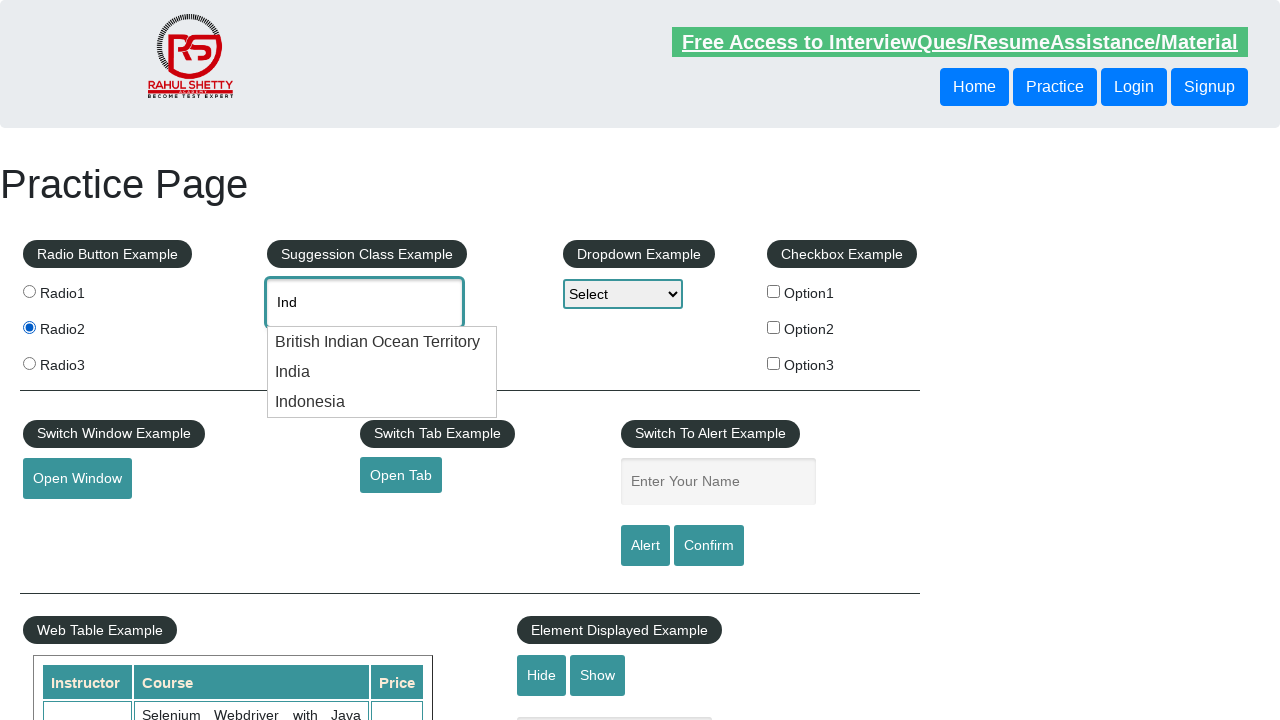

Selected 'India' from autocomplete suggestions at (382, 342) on li.ui-menu-item div:text('India')
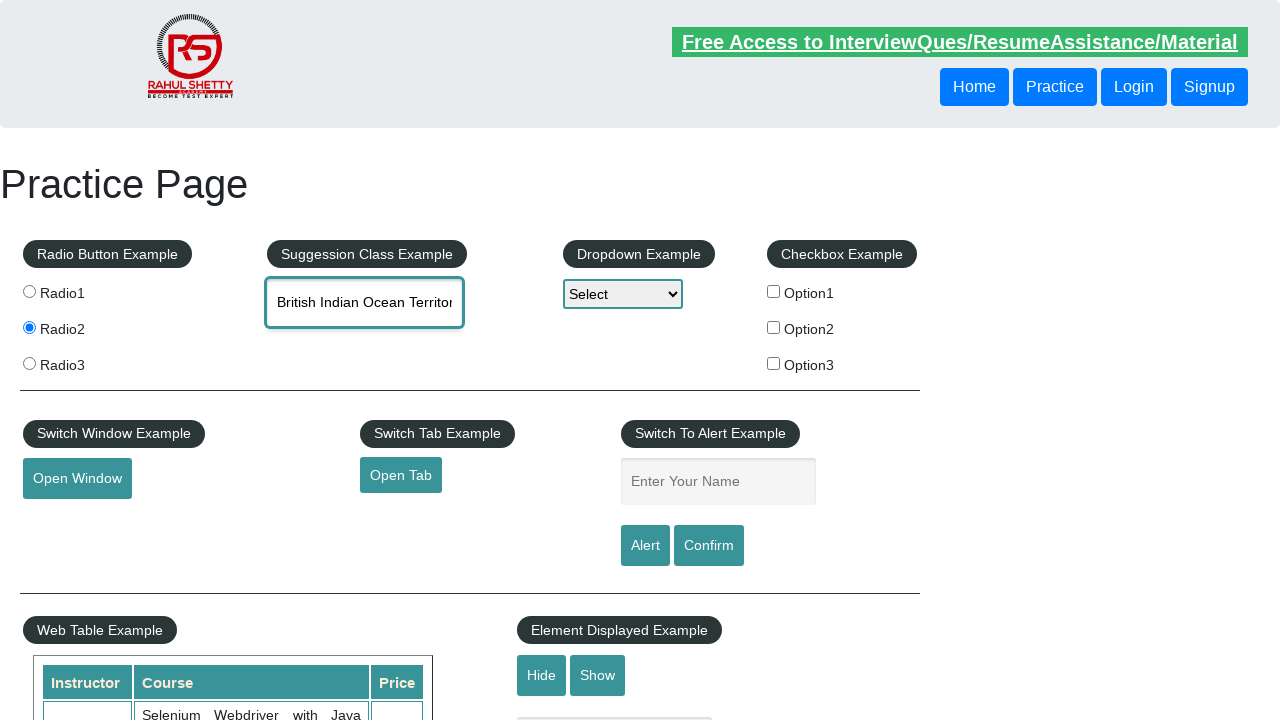

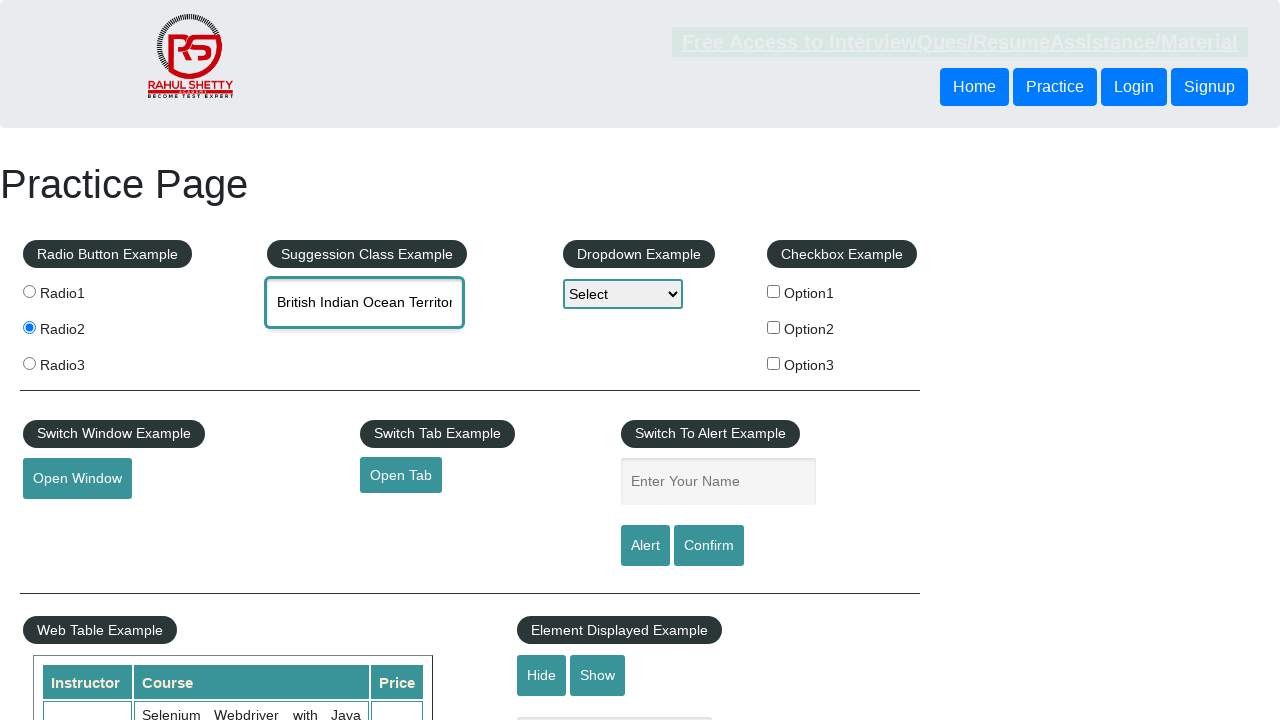